Tests editing a todo item by double-clicking, modifying the text, and pressing Enter to save.

Starting URL: https://demo.playwright.dev/todomvc

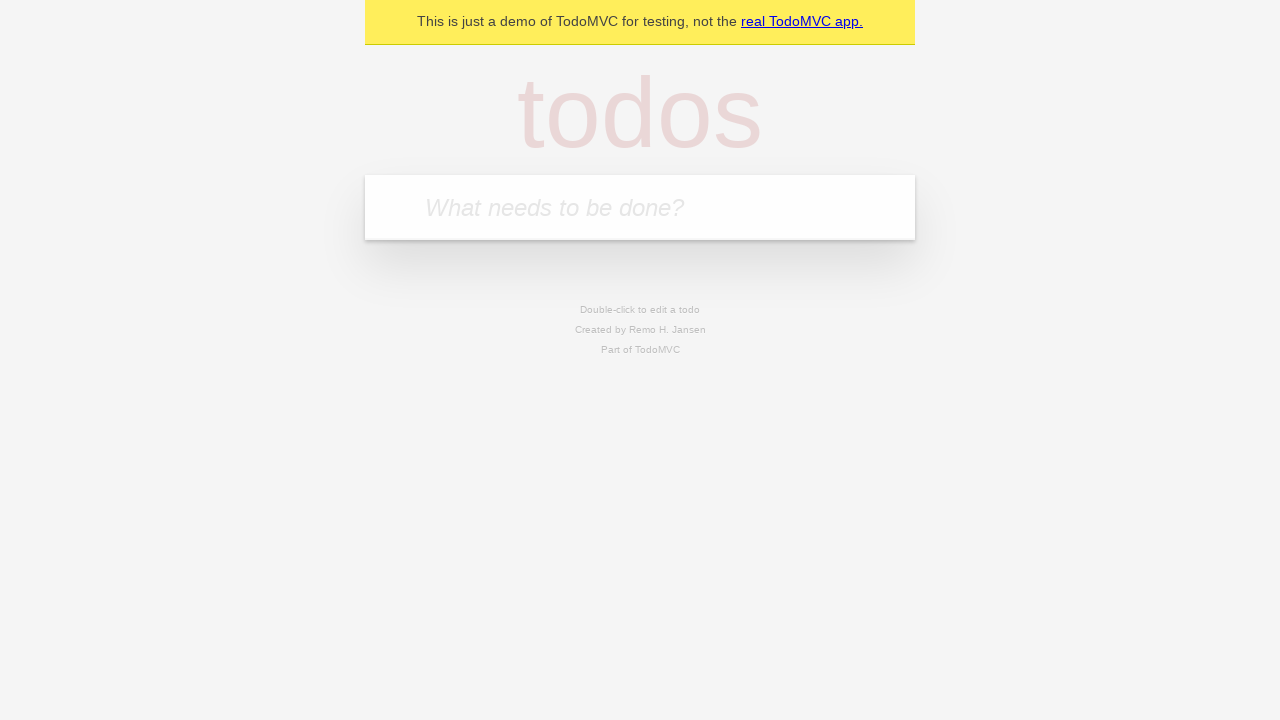

Filled todo input with 'buy some cheese' on internal:attr=[placeholder="What needs to be done?"i]
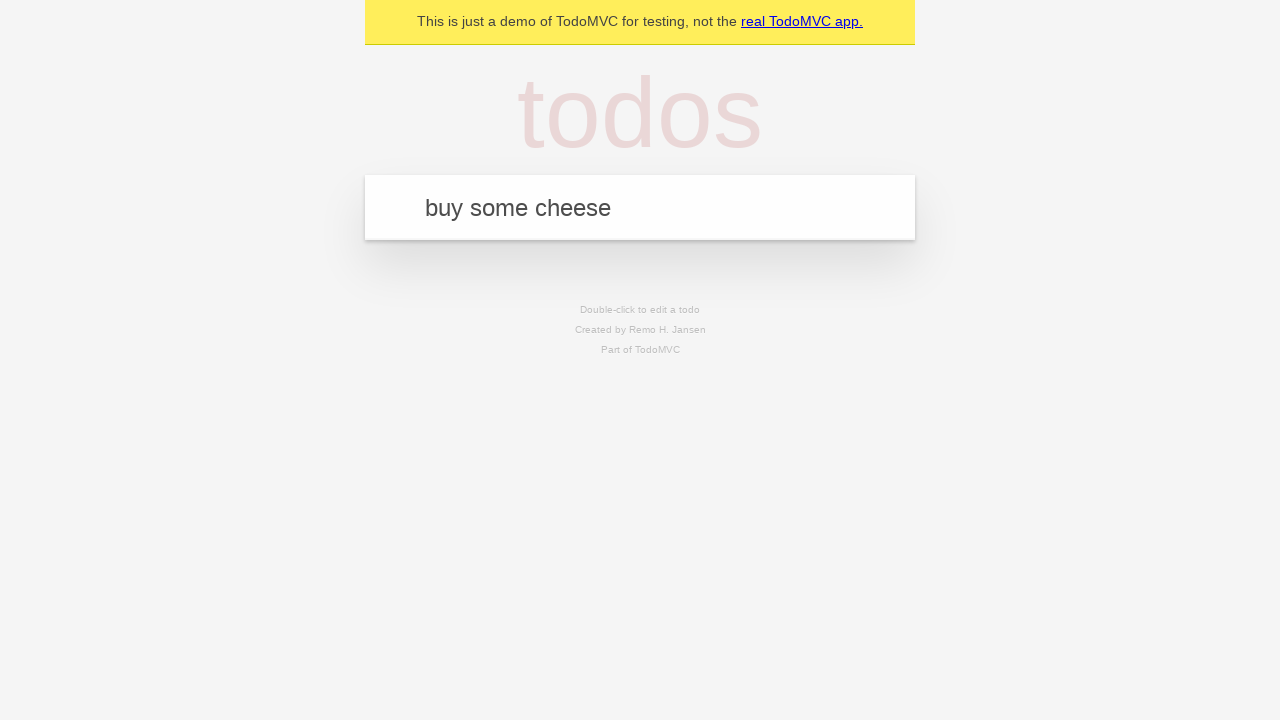

Pressed Enter to add first todo on internal:attr=[placeholder="What needs to be done?"i]
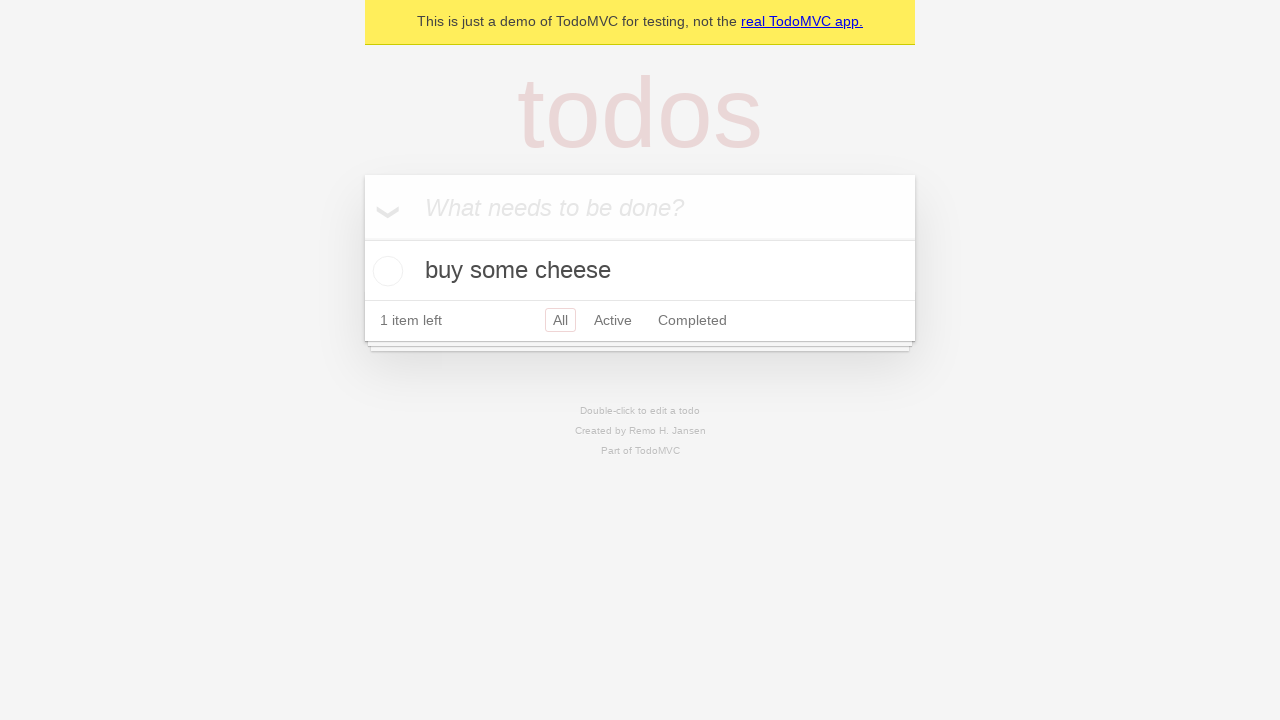

Filled todo input with 'feed the cat' on internal:attr=[placeholder="What needs to be done?"i]
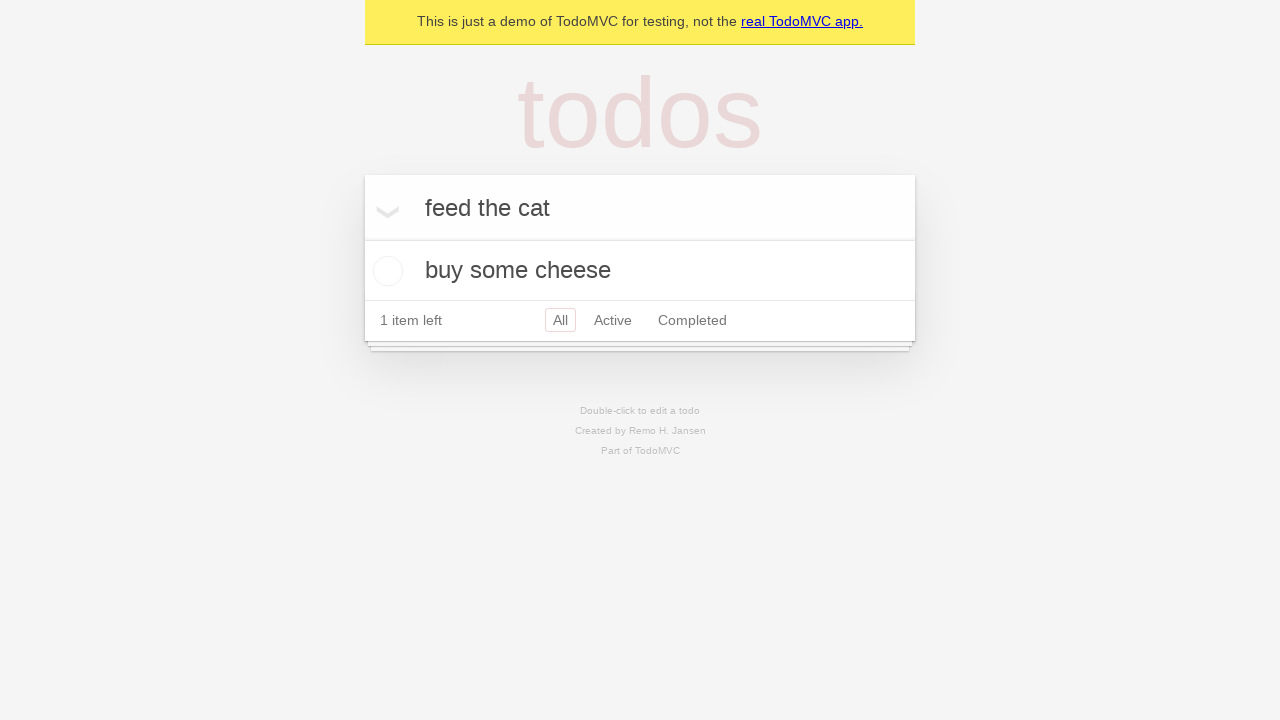

Pressed Enter to add second todo on internal:attr=[placeholder="What needs to be done?"i]
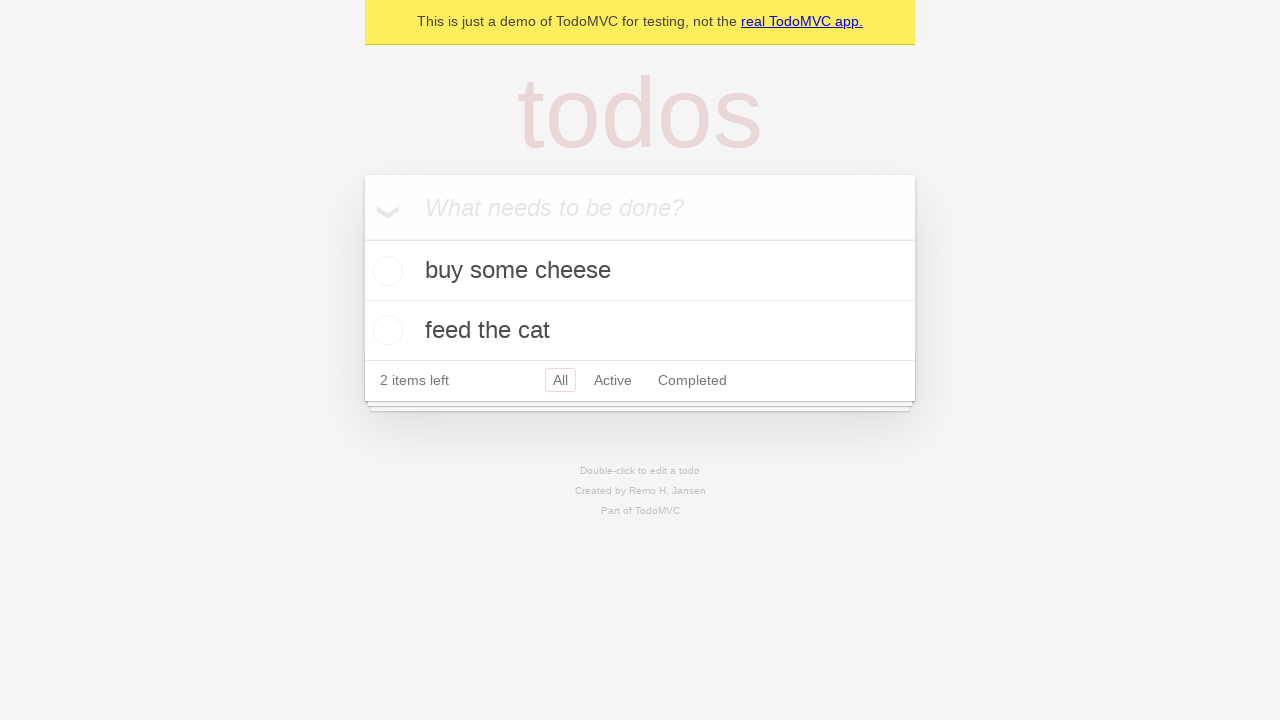

Filled todo input with 'book a doctors appointment' on internal:attr=[placeholder="What needs to be done?"i]
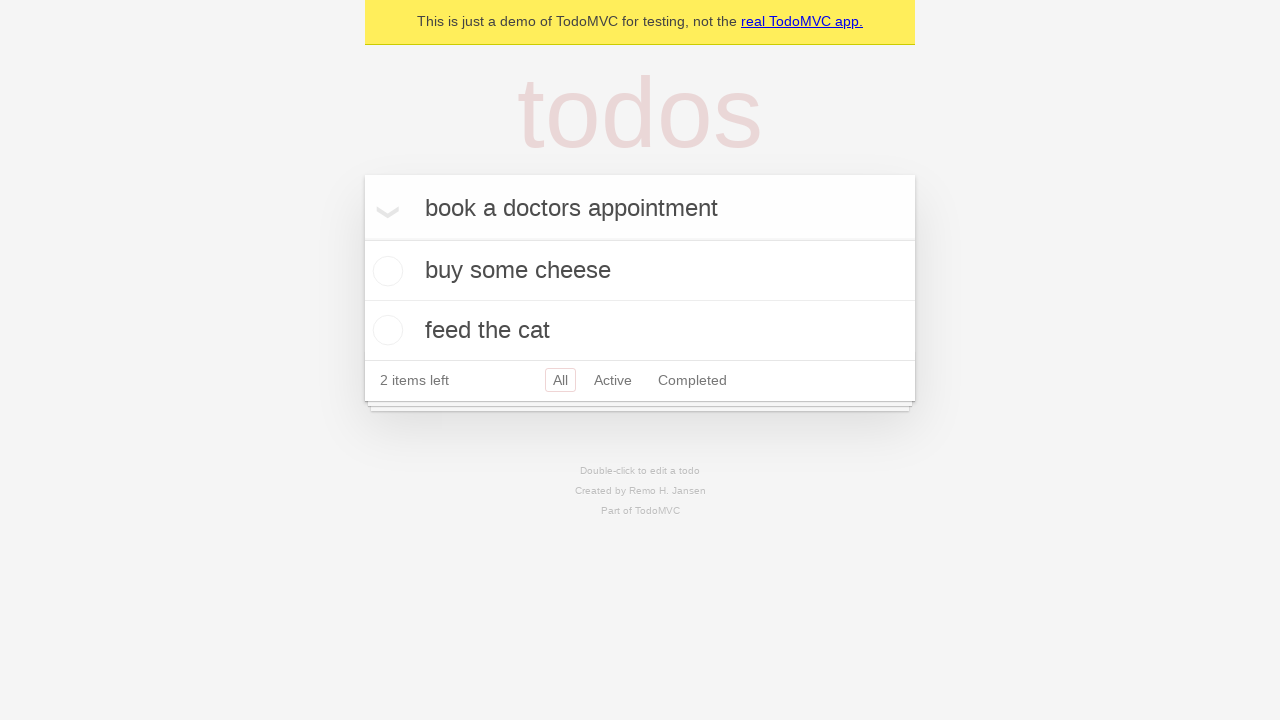

Pressed Enter to add third todo on internal:attr=[placeholder="What needs to be done?"i]
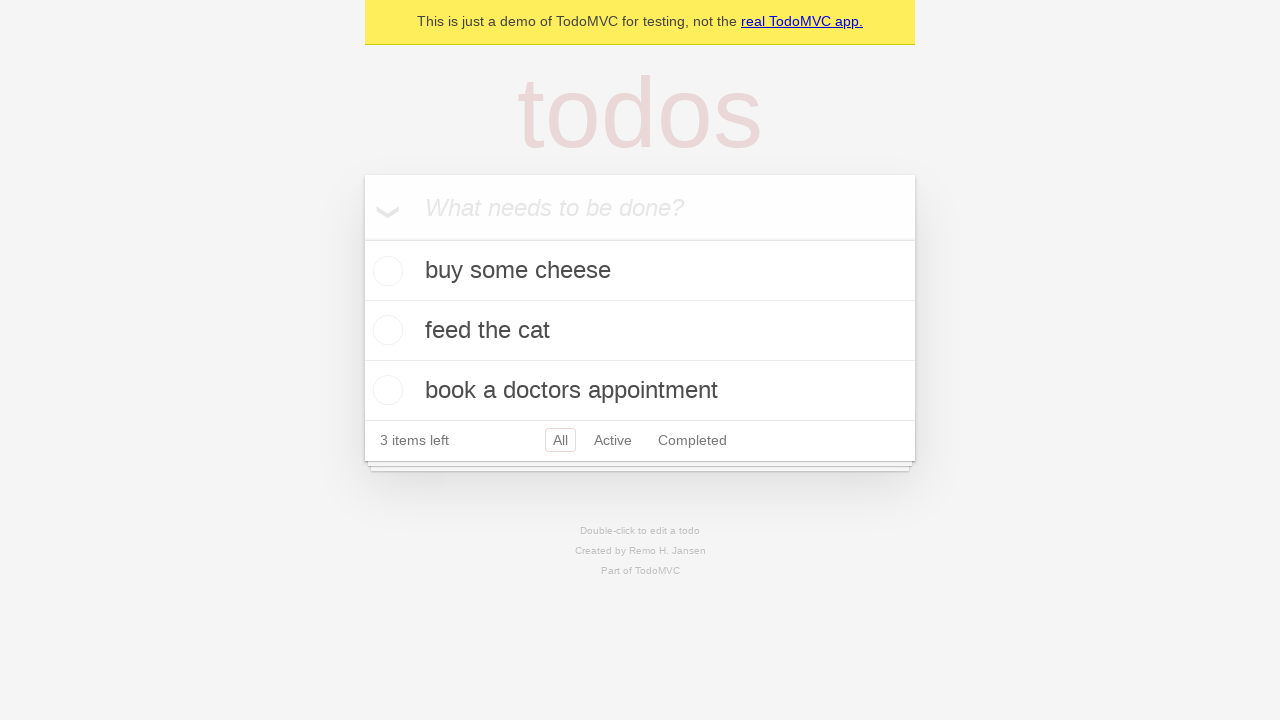

Waited for all 3 todos to be added
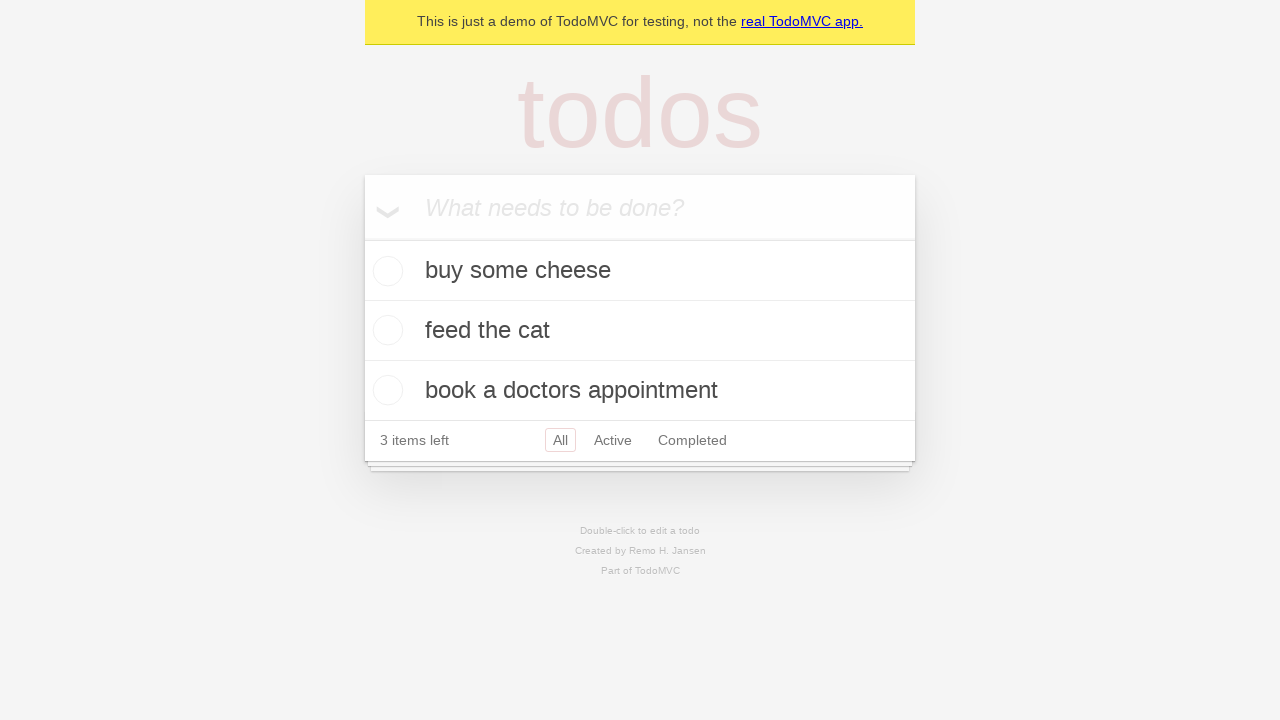

Double-clicked second todo item to enter edit mode at (640, 331) on internal:testid=[data-testid="todo-item"s] >> nth=1
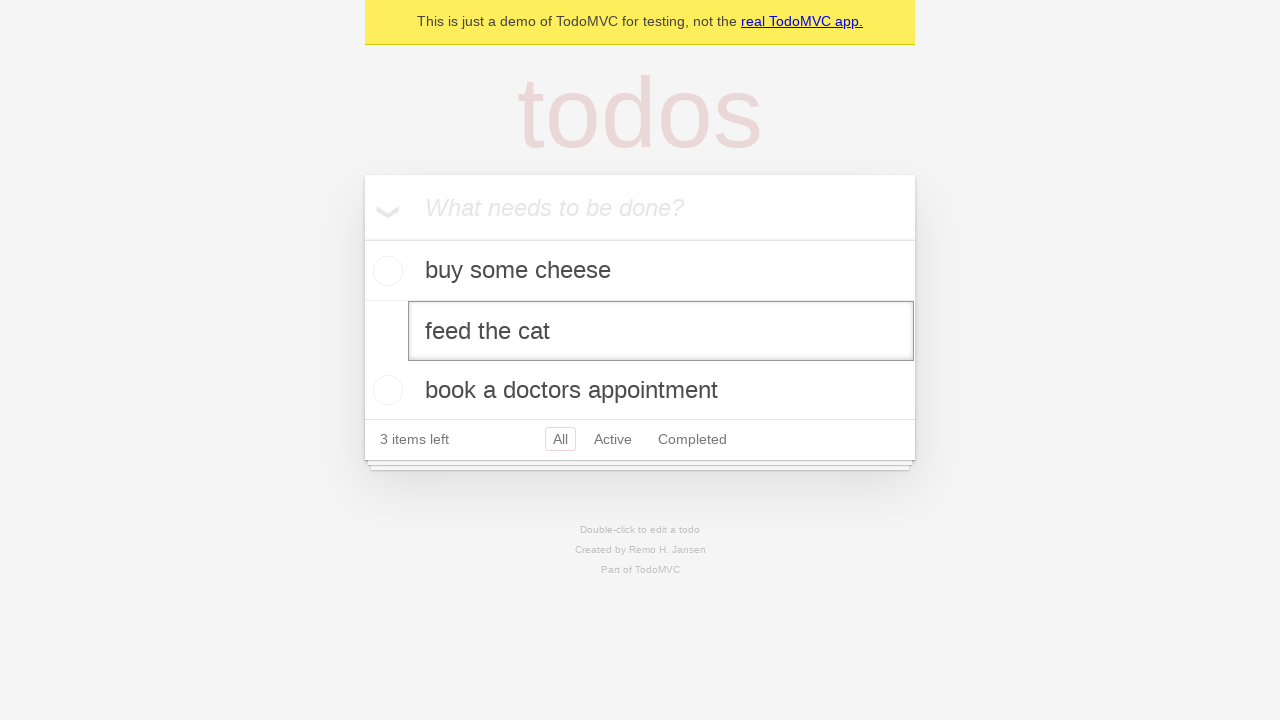

Filled edit field with 'buy some sausages' on internal:testid=[data-testid="todo-item"s] >> nth=1 >> internal:role=textbox[nam
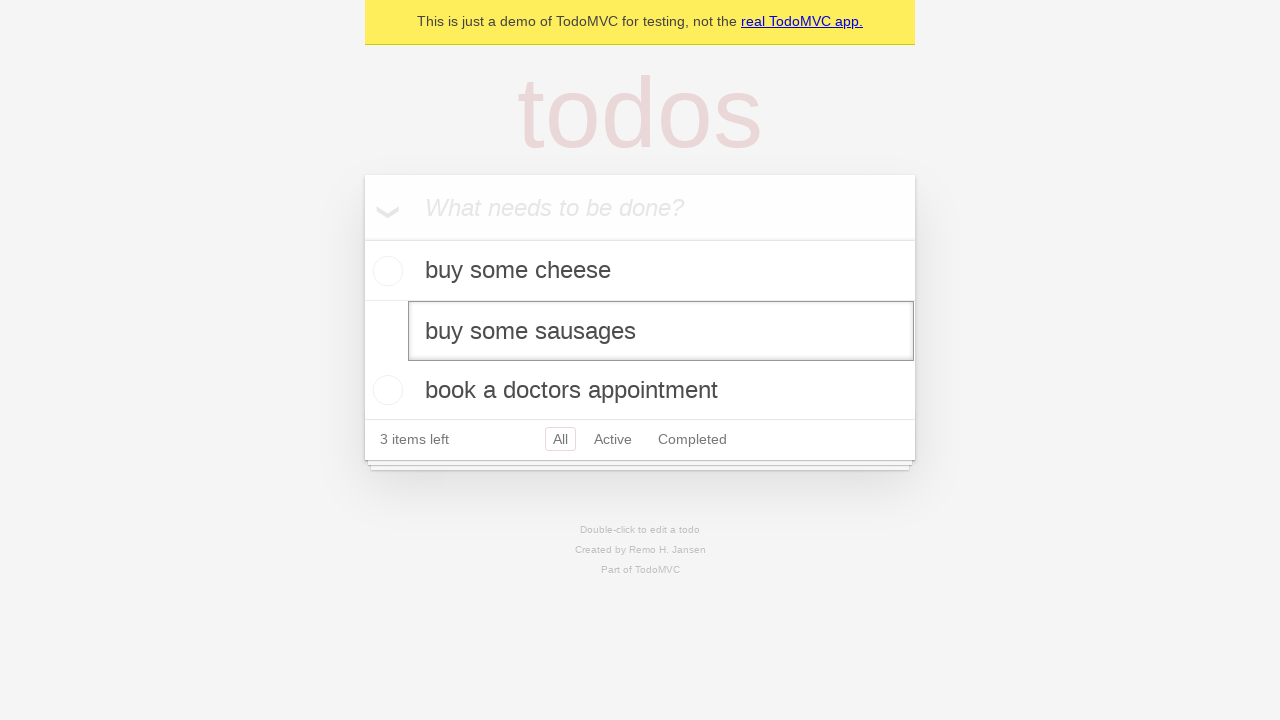

Pressed Enter to save edited todo item on internal:testid=[data-testid="todo-item"s] >> nth=1 >> internal:role=textbox[nam
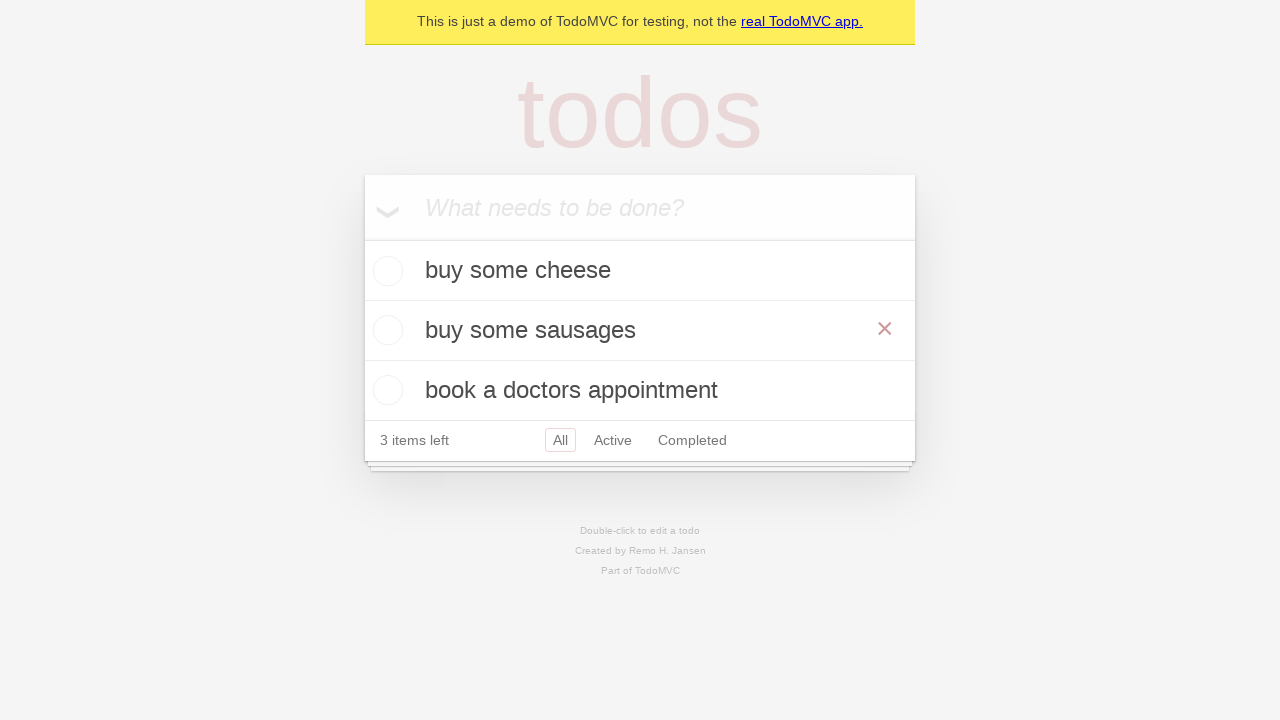

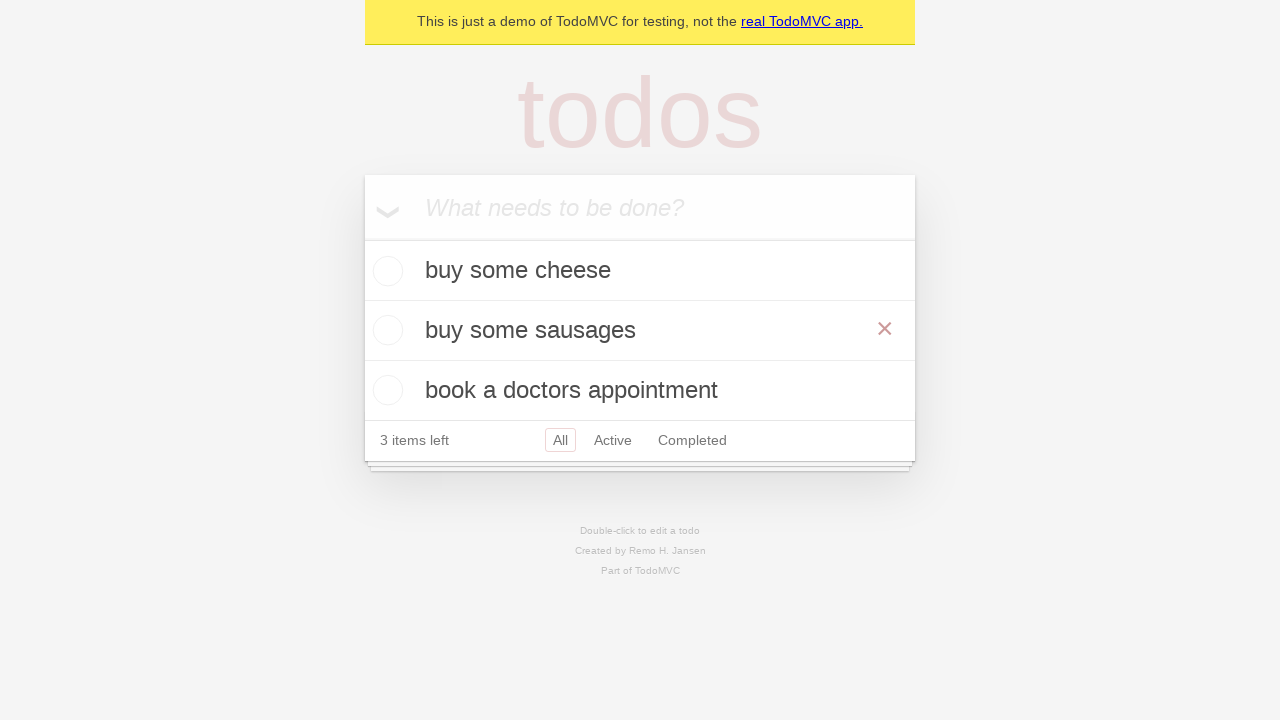